Tests navigation to the registration page by clicking the registration link and verifying the URL changes to the registration page.

Starting URL: https://qa.koel.app/

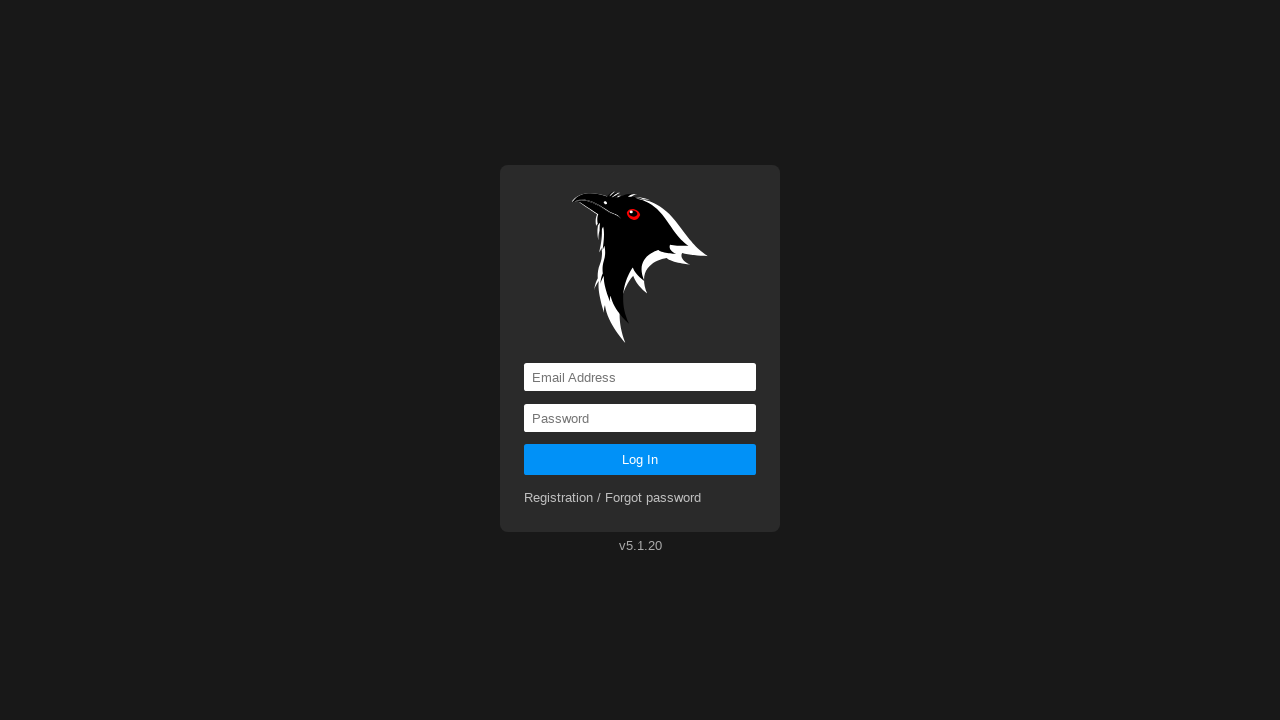

Clicked on the registration link at (613, 498) on a[href='registration']
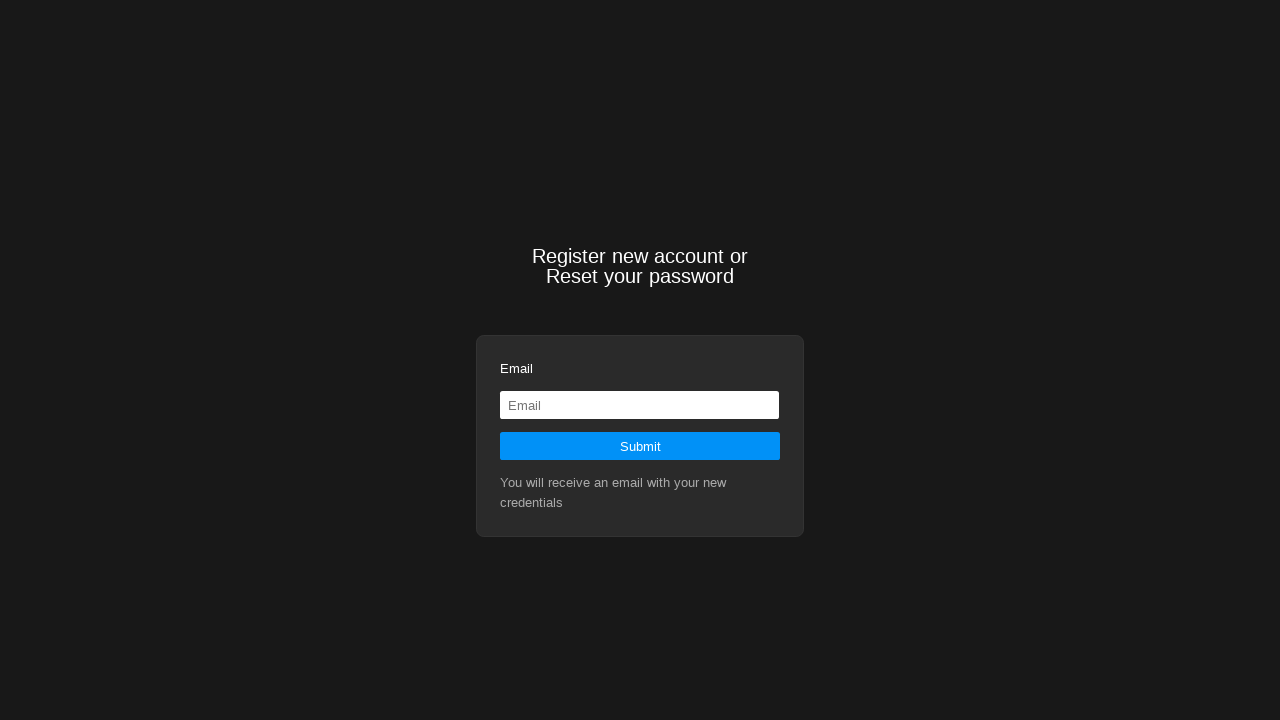

Navigation to registration page completed and URL verified as https://qa.koel.app/registration
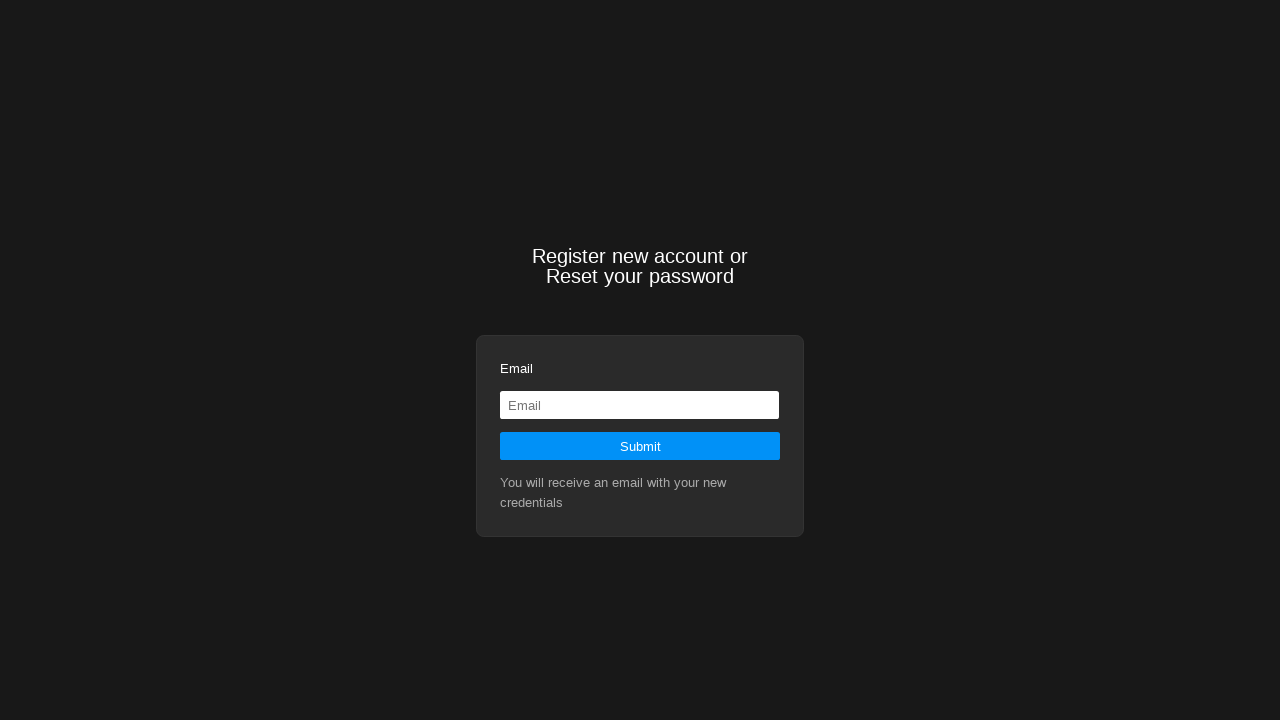

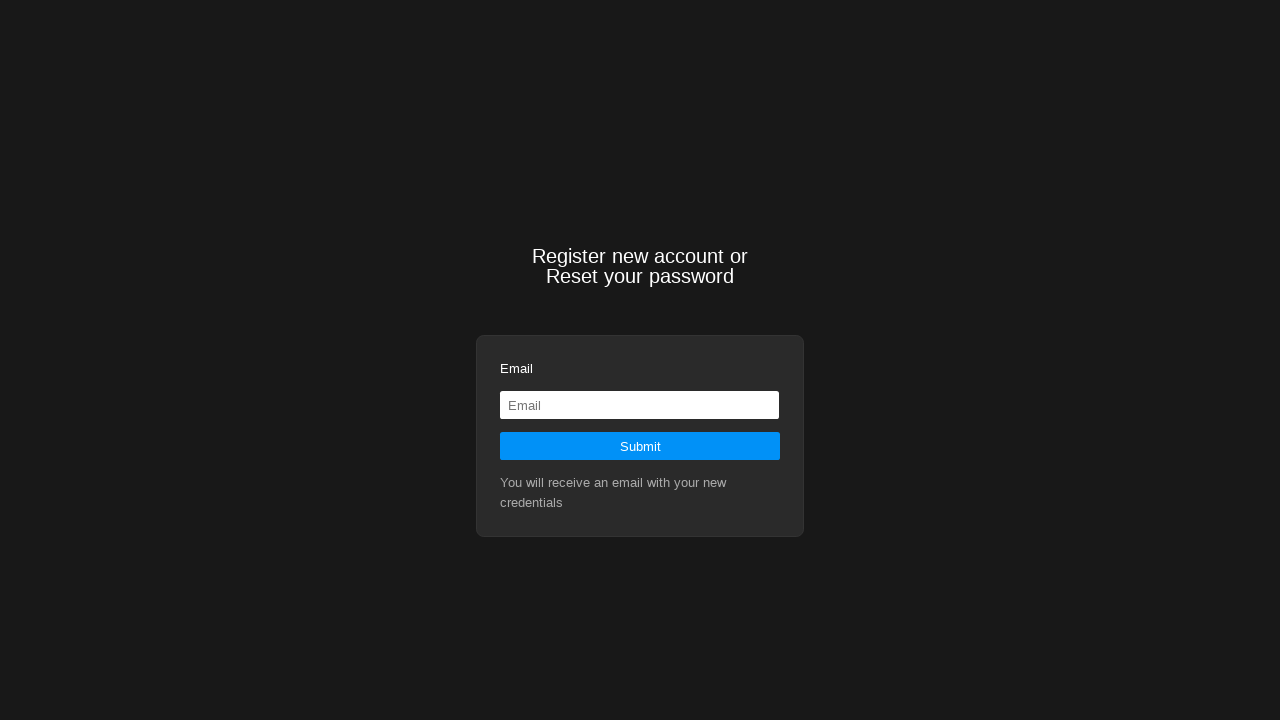